Tests multiple windows functionality by clicking a link that opens content in a new context

Starting URL: https://the-internet.herokuapp.com

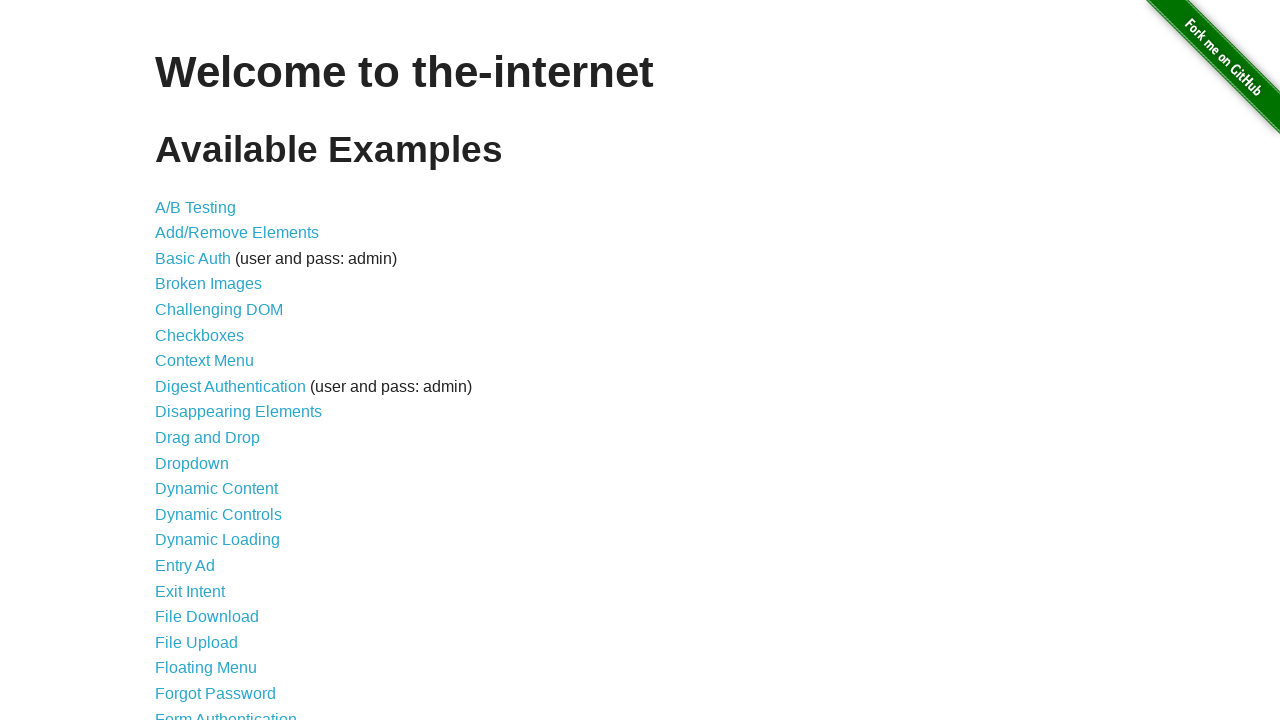

Clicked on 'Multiple Windows' link at (218, 369) on internal:role=link[name="Multiple Windows"i]
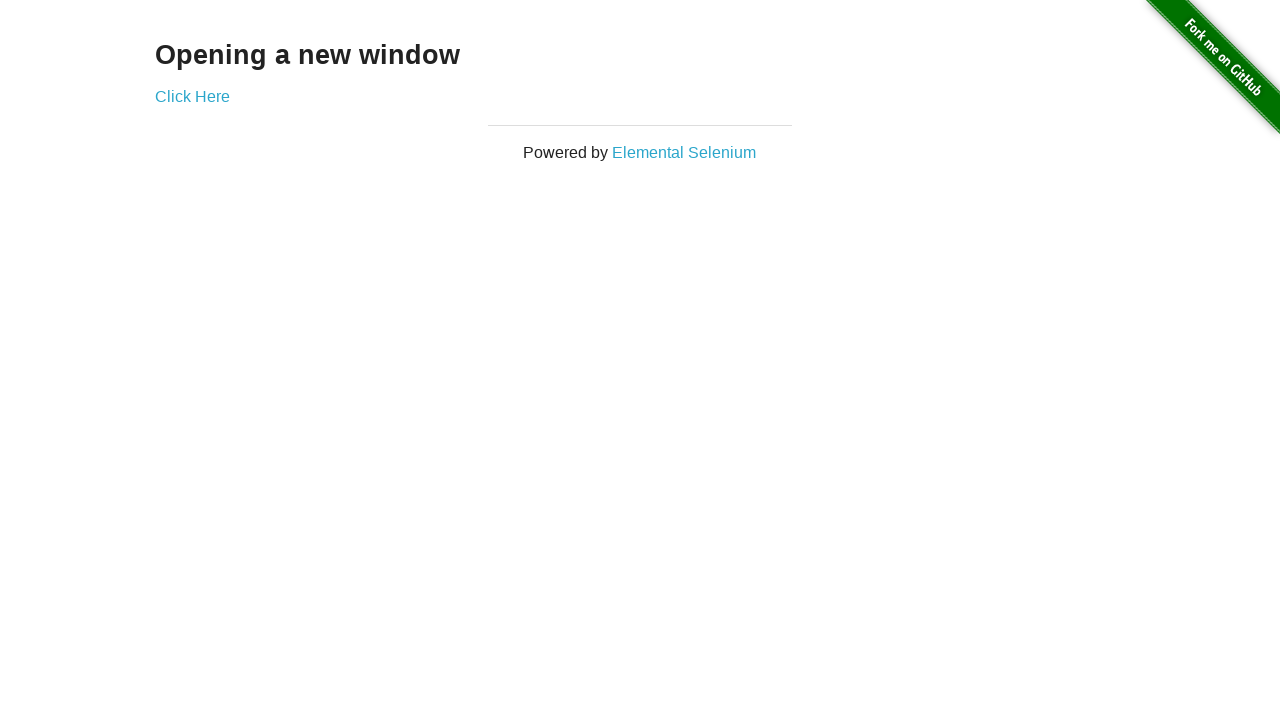

Multiple Windows page loaded with 'Opening a new window' heading
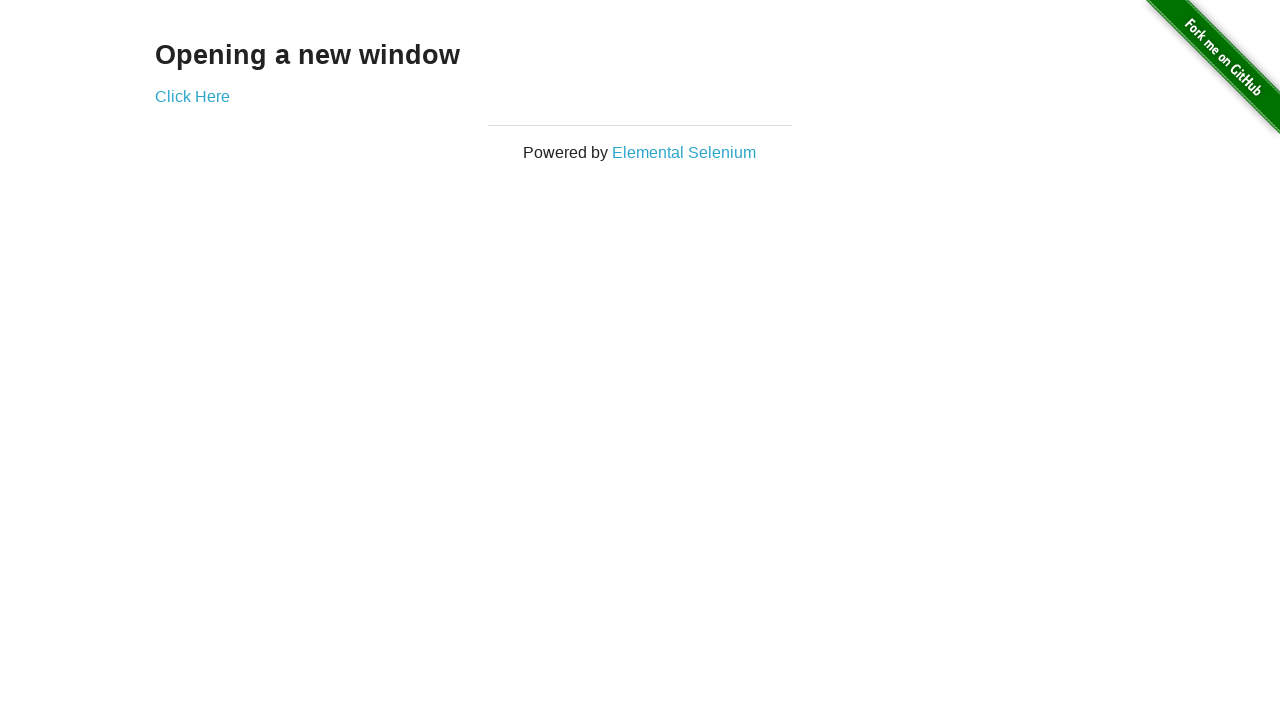

Clicked 'Click Here' link to open new window at (192, 96) on internal:role=link[name="Click Here"i]
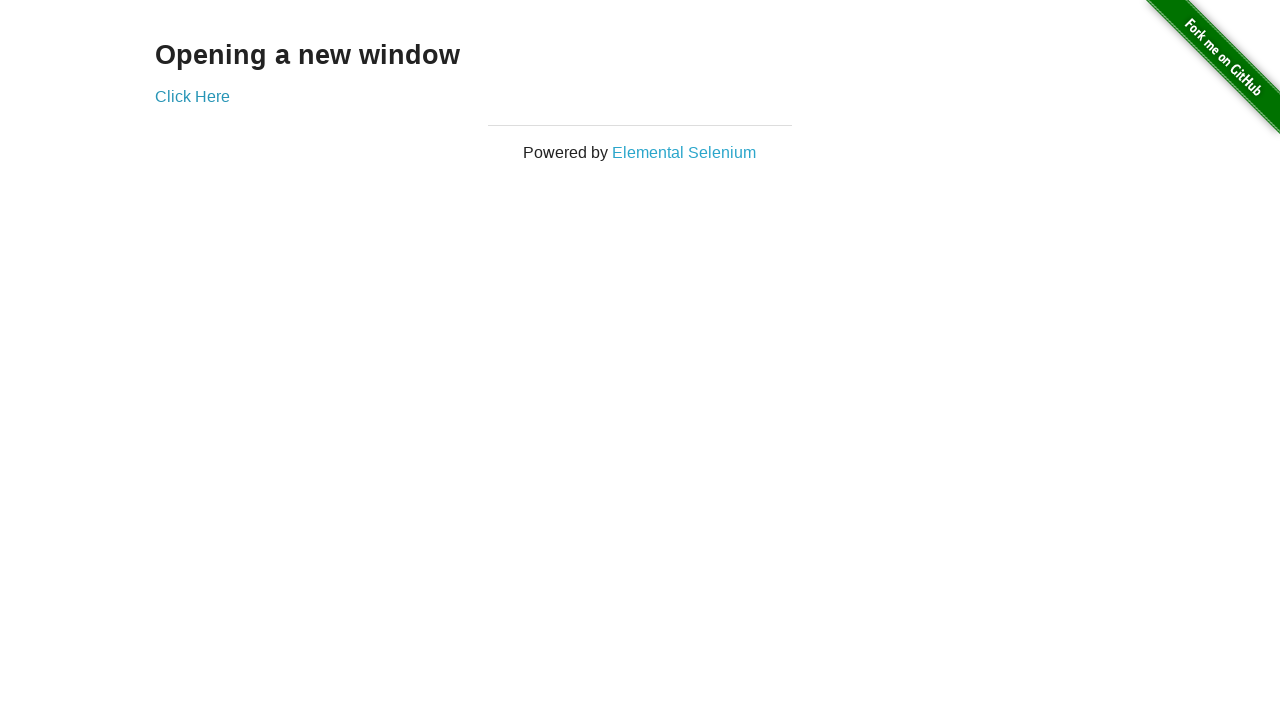

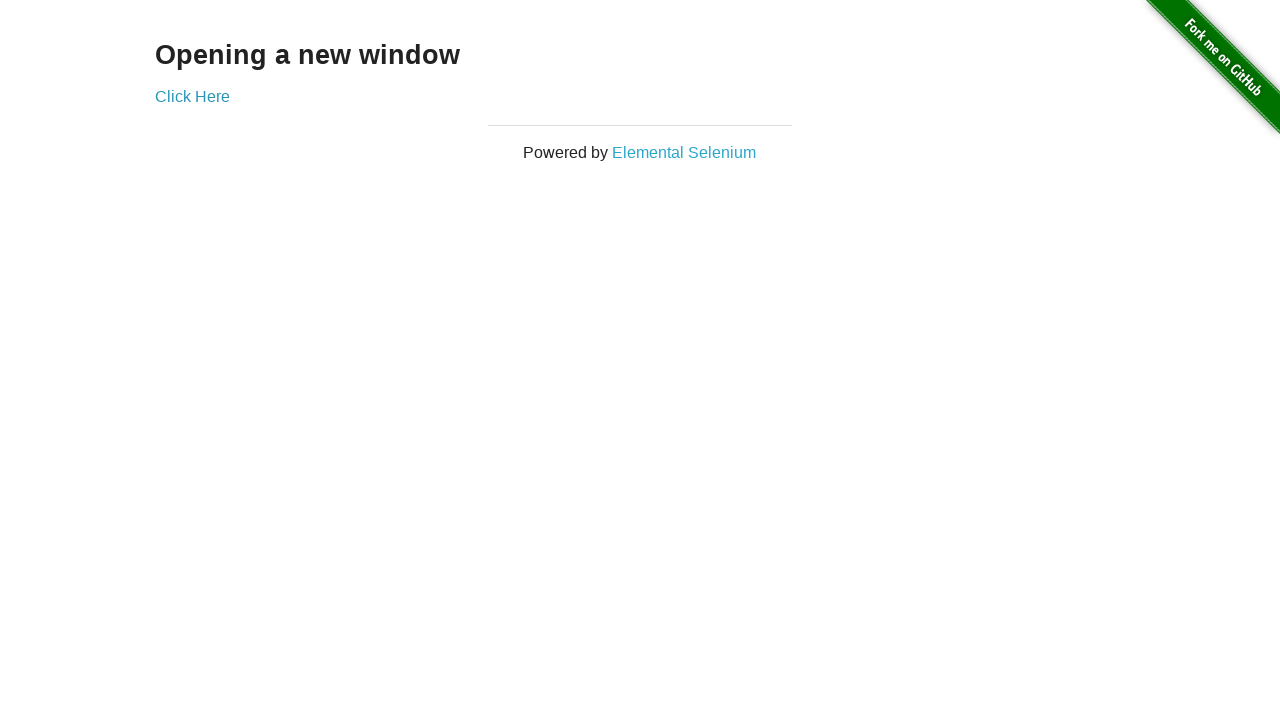